Navigates to a buttons testing page and clicks on a specific button identified by its ID

Starting URL: https://www.automationtesting.co.uk/buttons.html

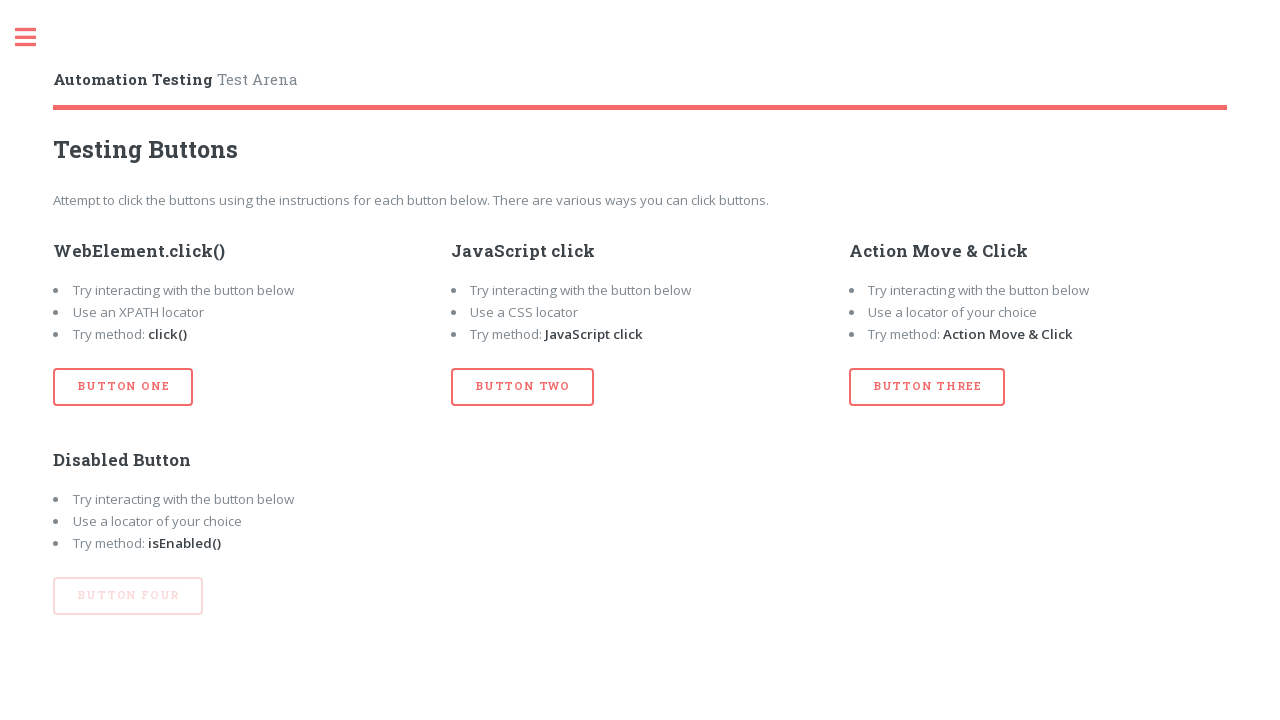

Navigated to buttons testing page
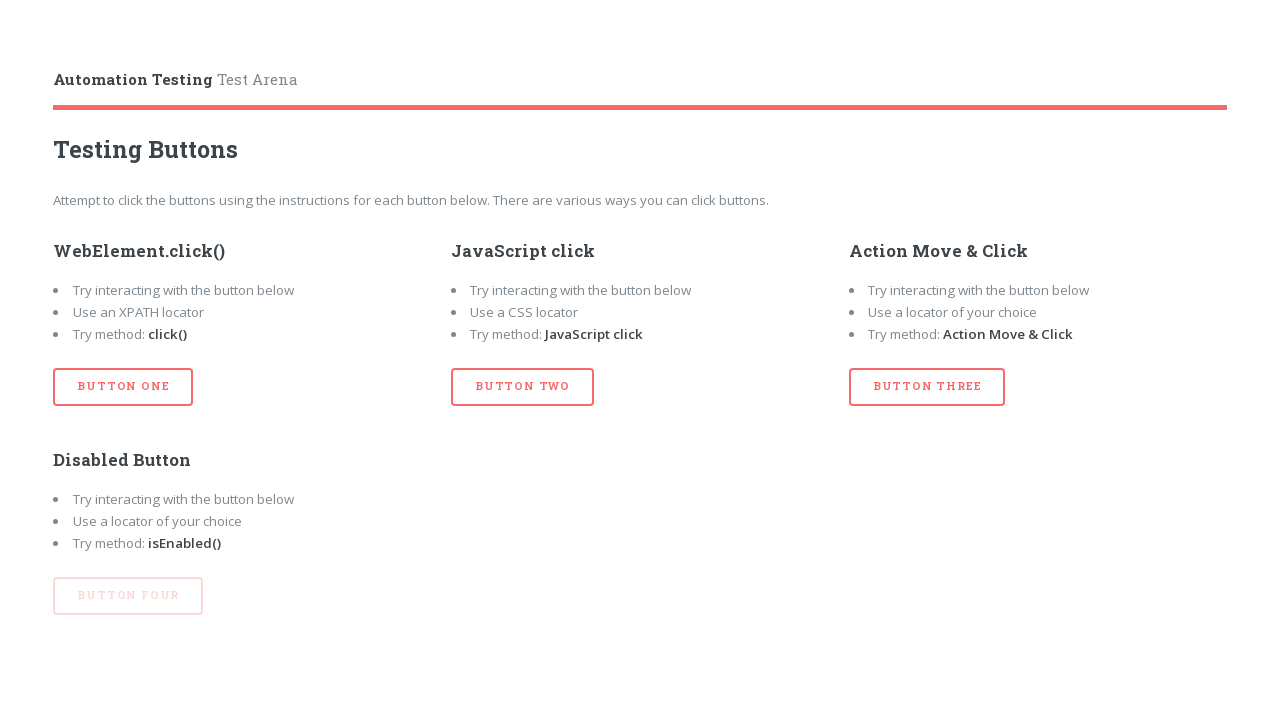

Clicked button with id='btn_one' using XPath selector at (123, 387) on xpath=//button[@id='btn_one']
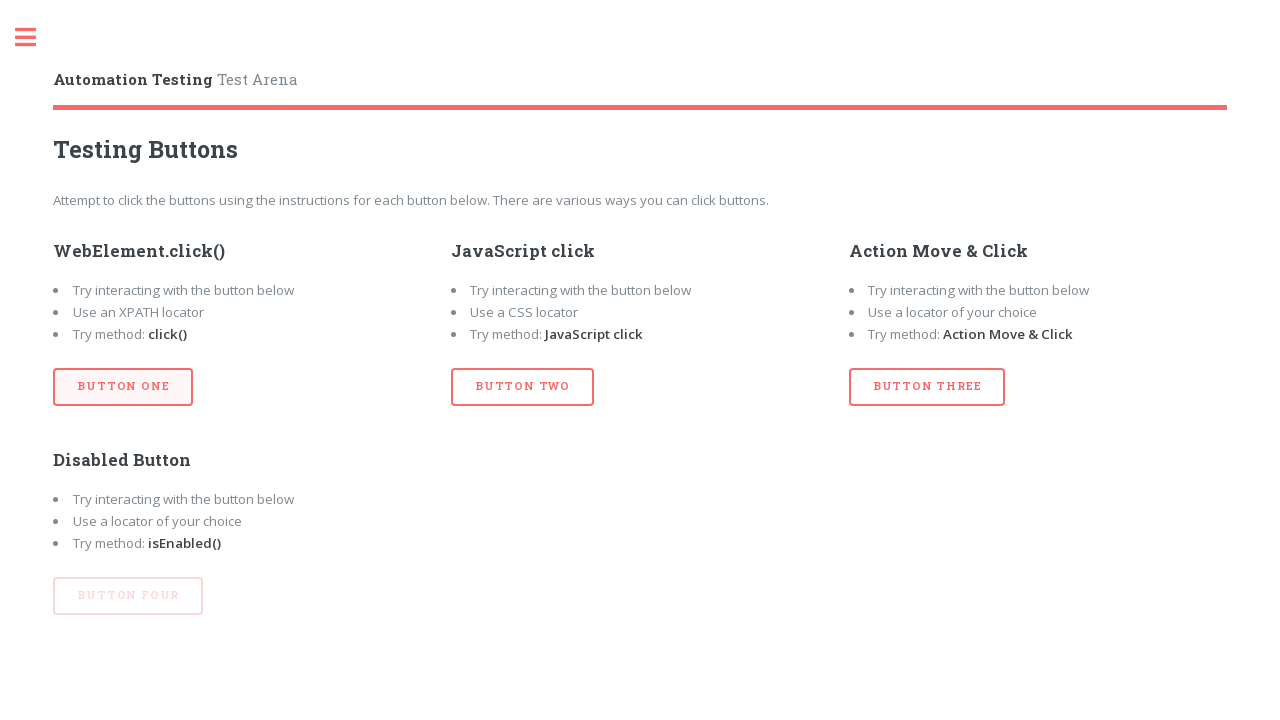

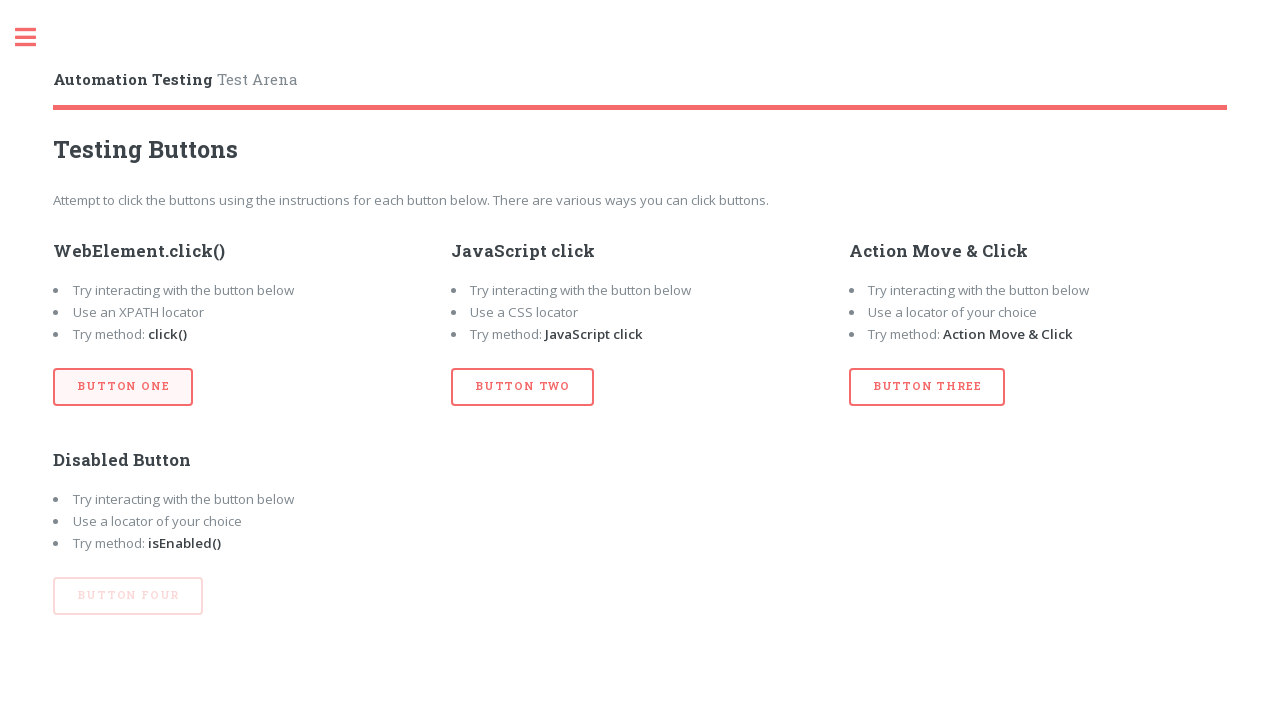